Tests basic UI functionality by typing in a country selection input field and clicking a checkbox on the automation practice page

Starting URL: https://rahulshettyacademy.com/AutomationPractice/

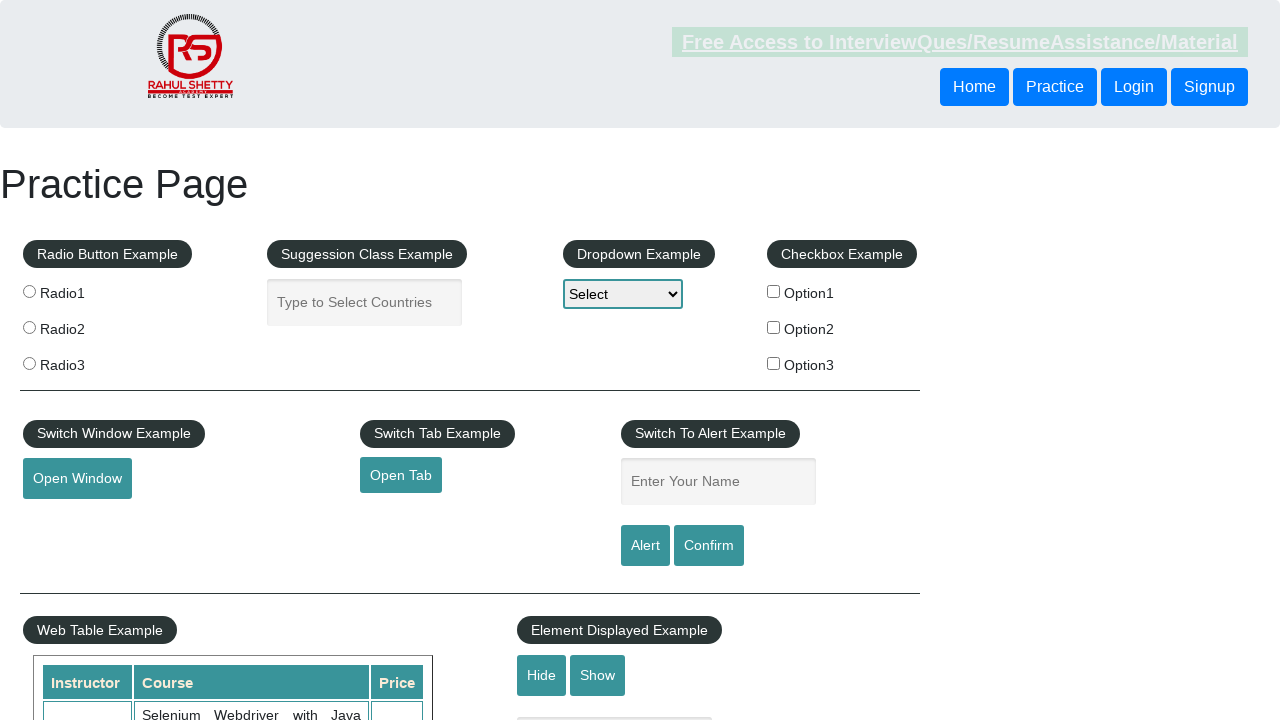

Typed 'india' in the country selection input field on [placeholder='Type to Select Countries']
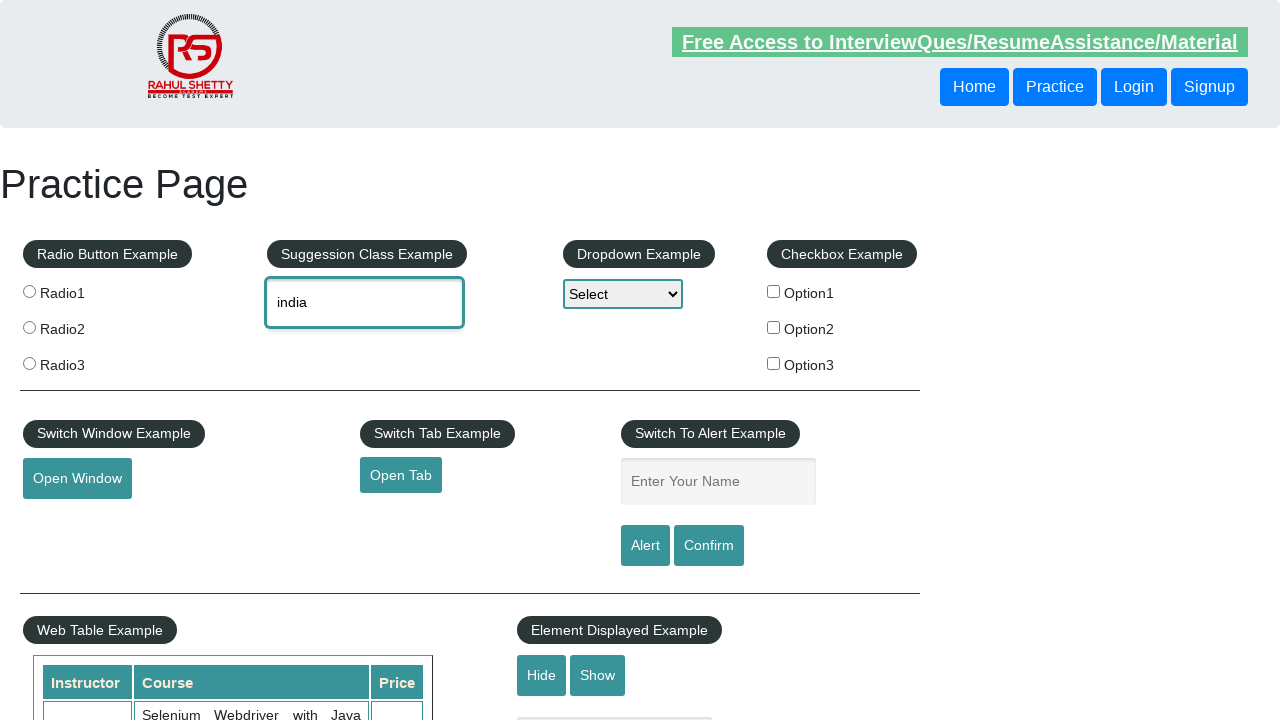

Clicked the checkbox option #checkBoxOption2 at (774, 327) on #checkBoxOption2
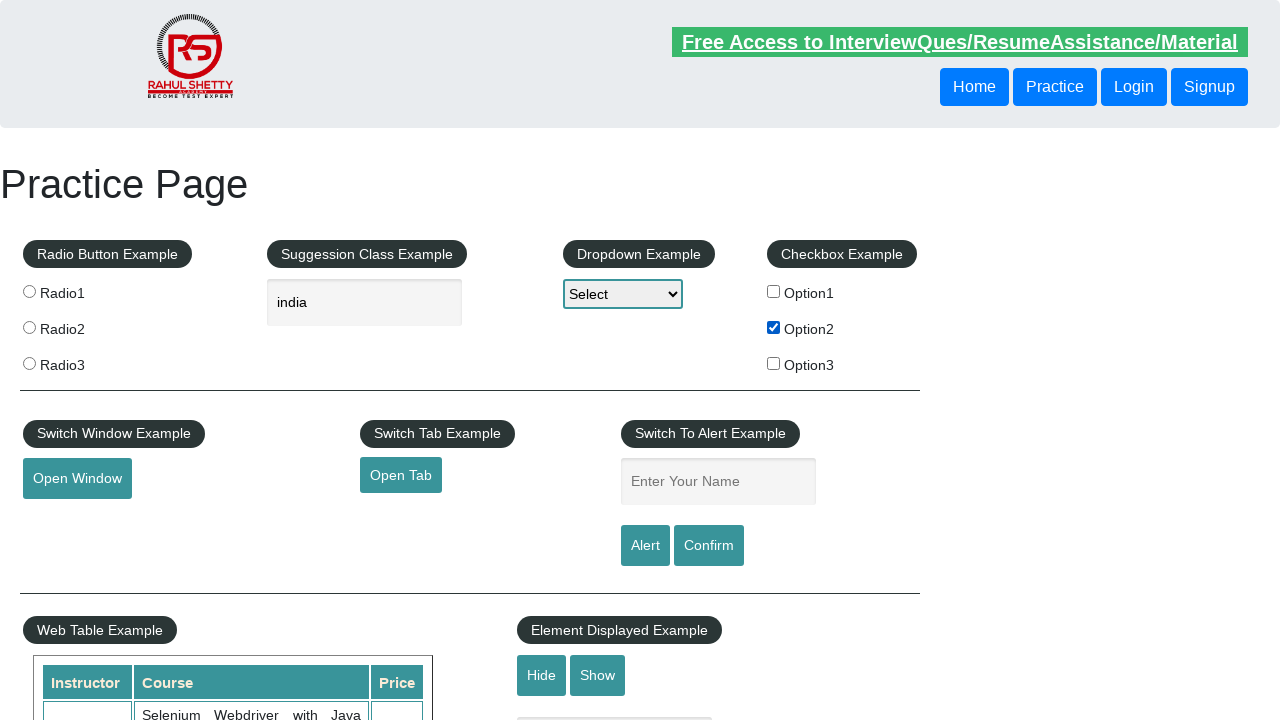

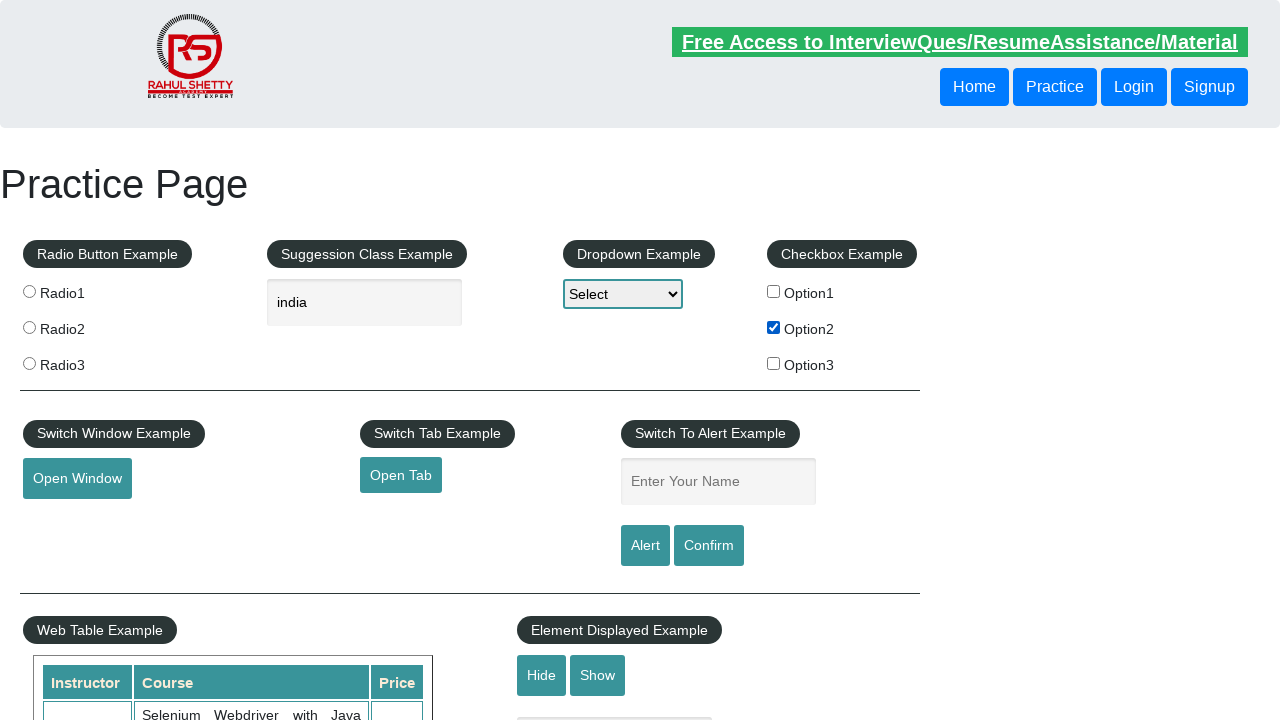